Tests right-click (context menu) functionality by performing a context click on a button element on a jQuery context menu demo page

Starting URL: http://swisnl.github.io/jQuery-contextMenu/demo.html

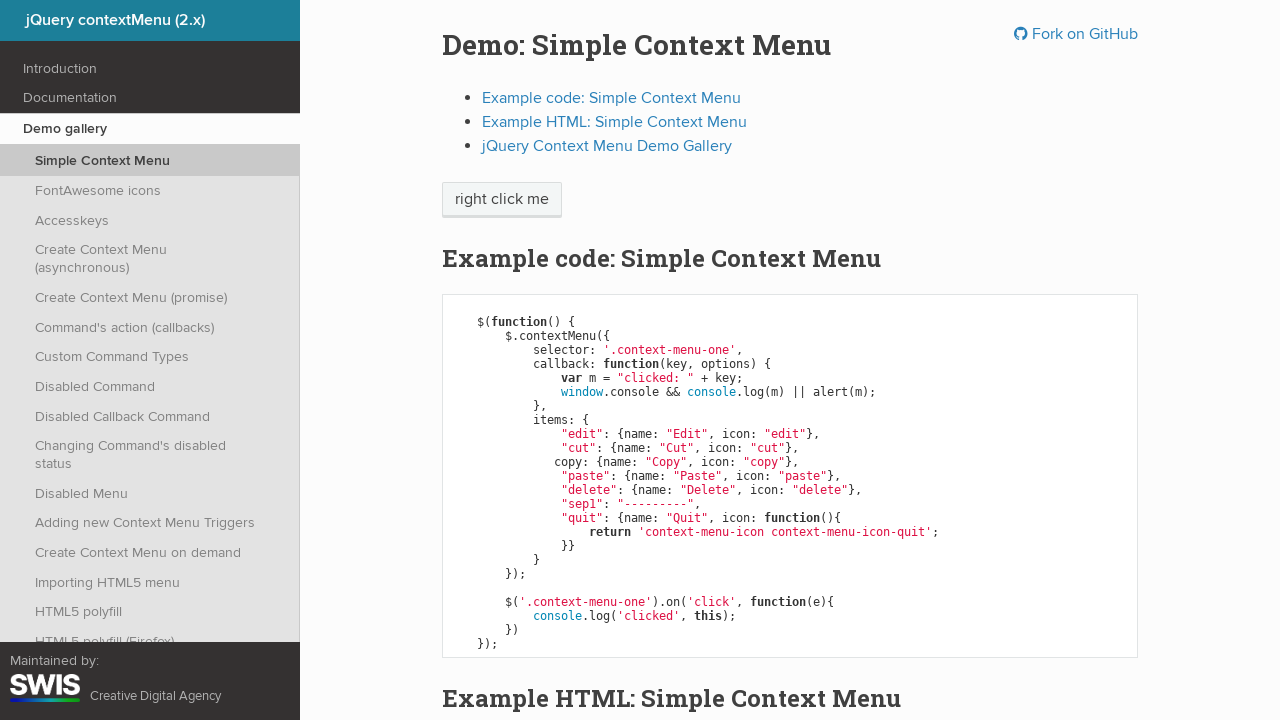

Waited for button element to be visible
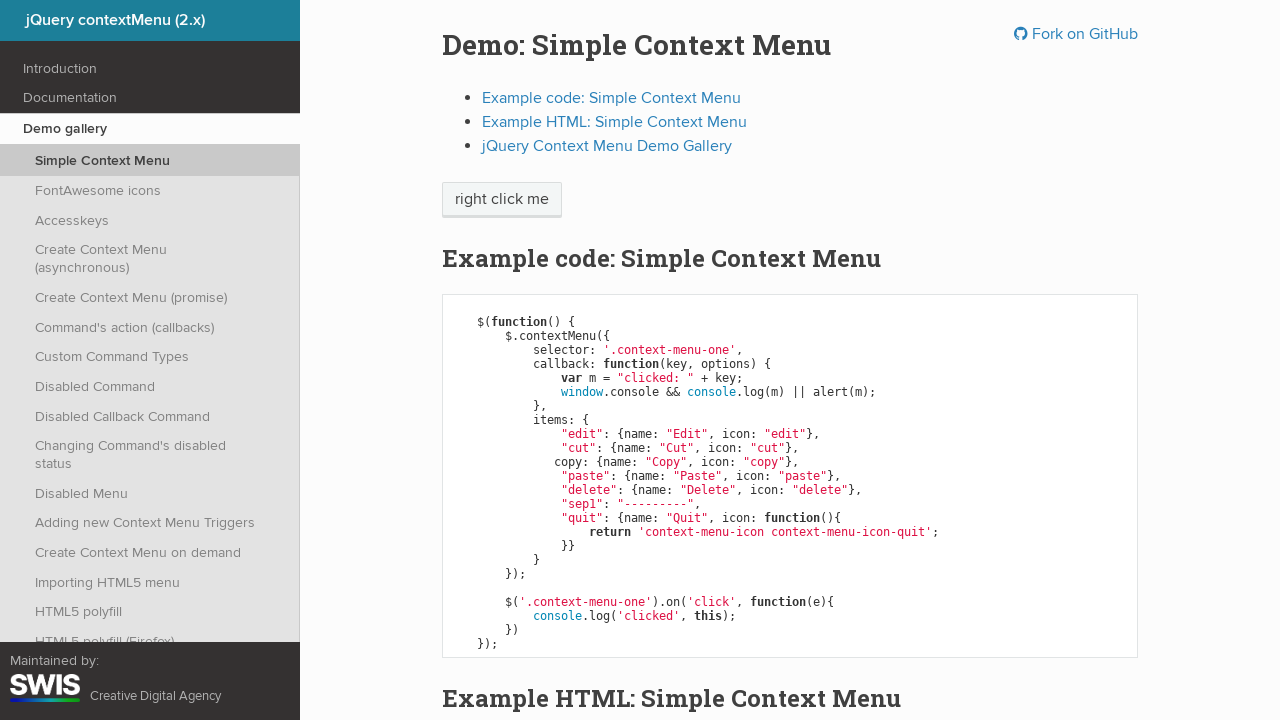

Performed right-click on button element at (502, 200) on span.btn-neutral
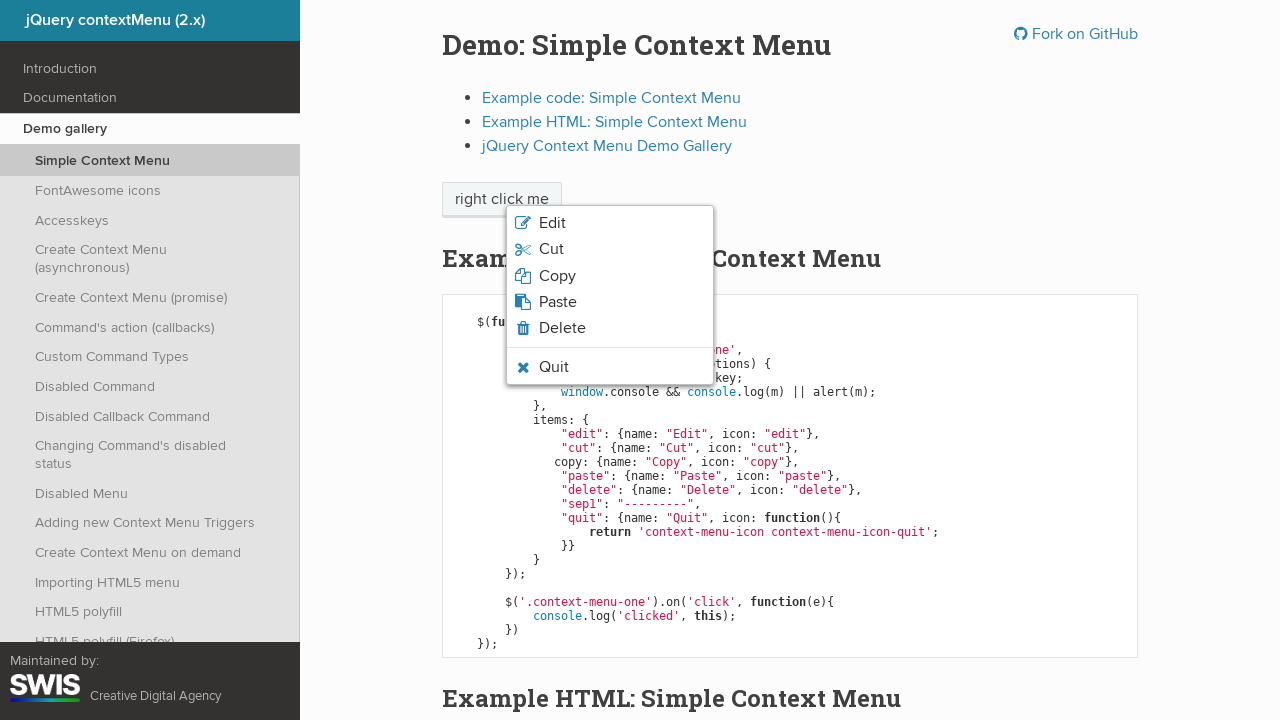

Context menu appeared and is visible
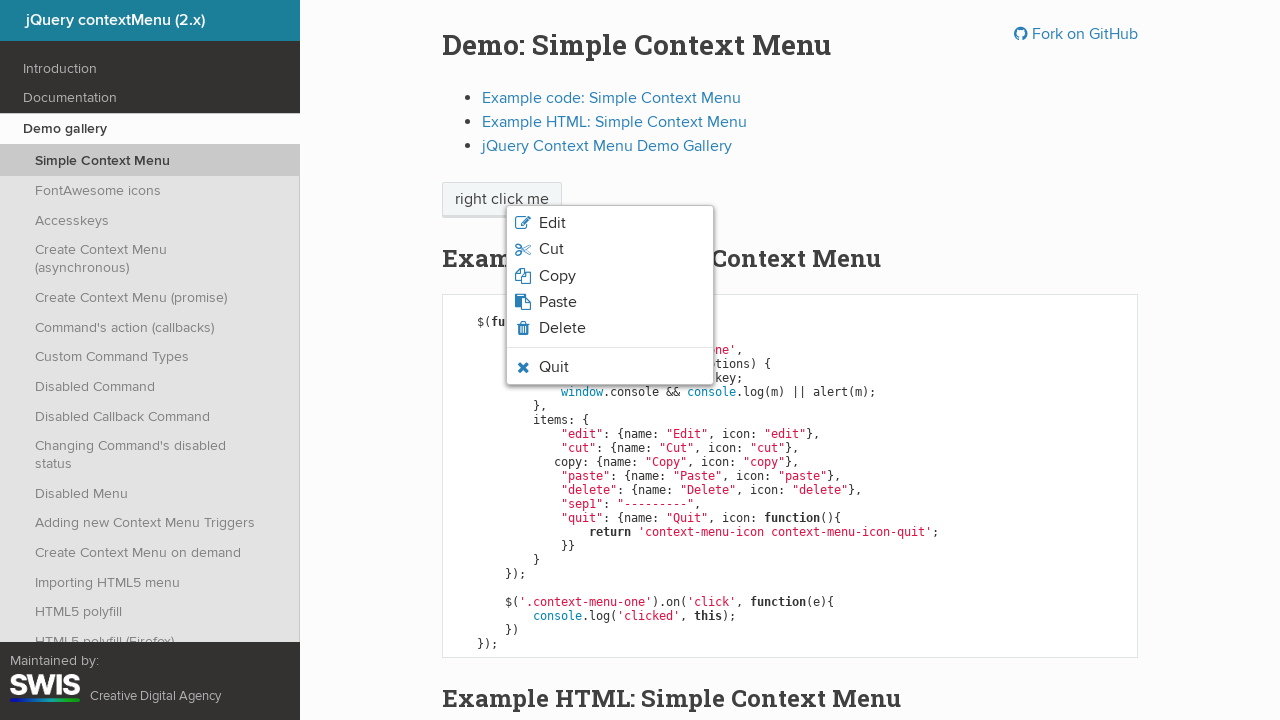

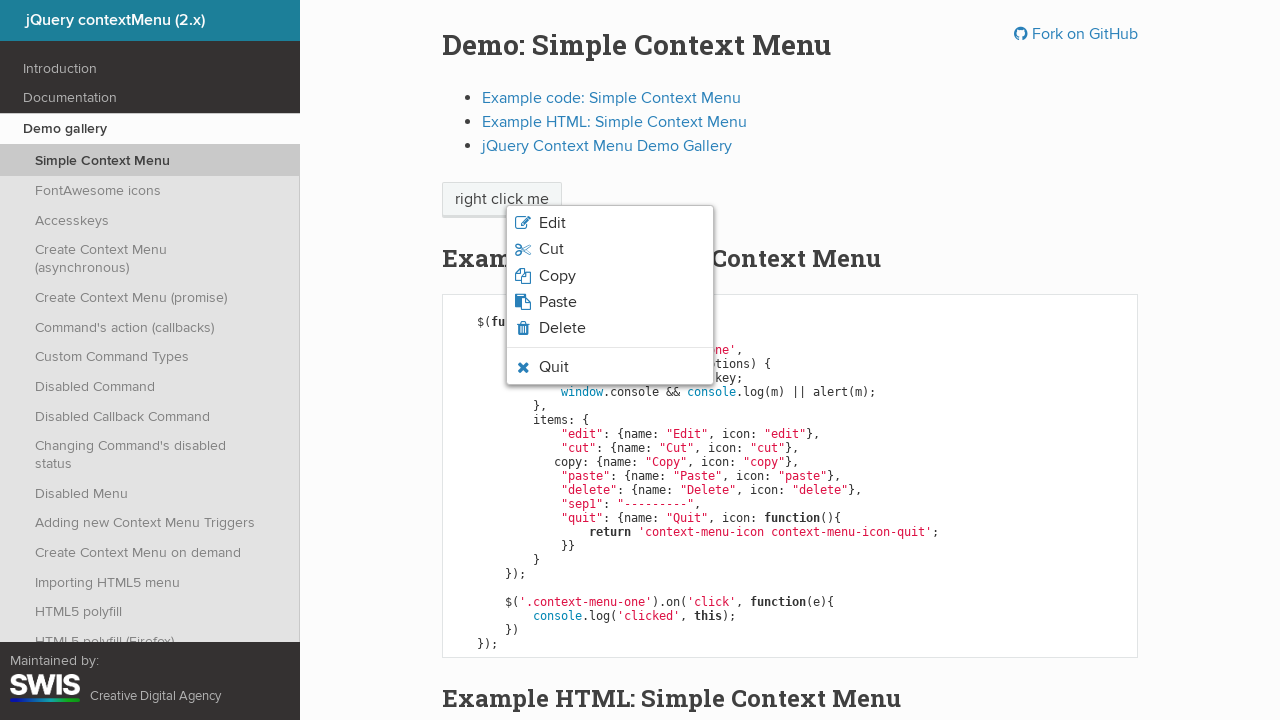